Basic test that navigates to Flipkart homepage and maximizes the browser window. This appears to be a driver setup verification test.

Starting URL: https://www.flipkart.com/

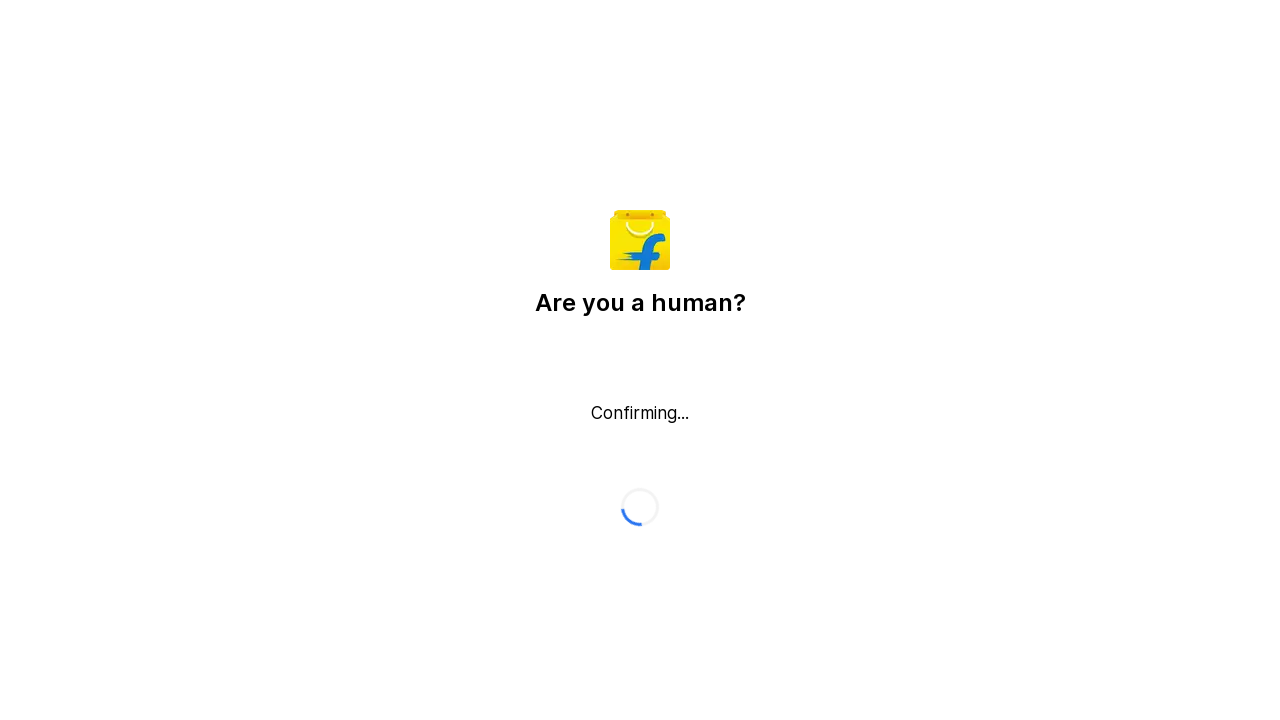

Page loaded and DOM content rendered
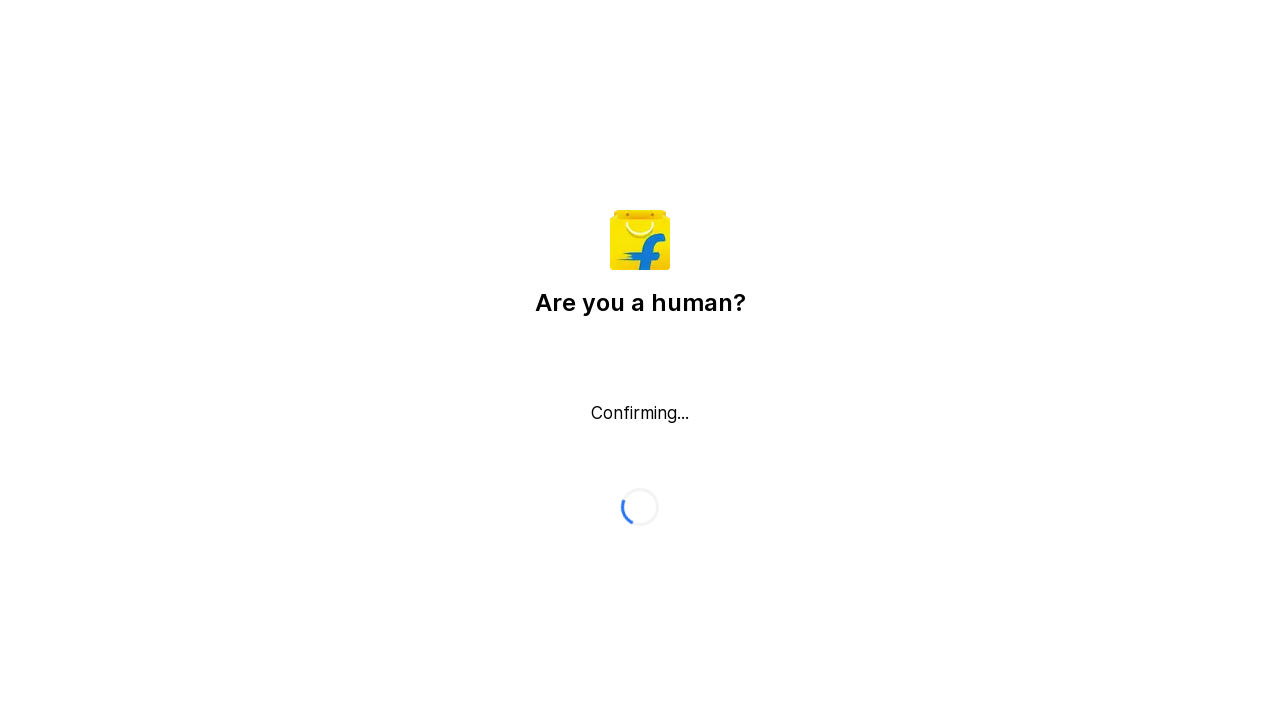

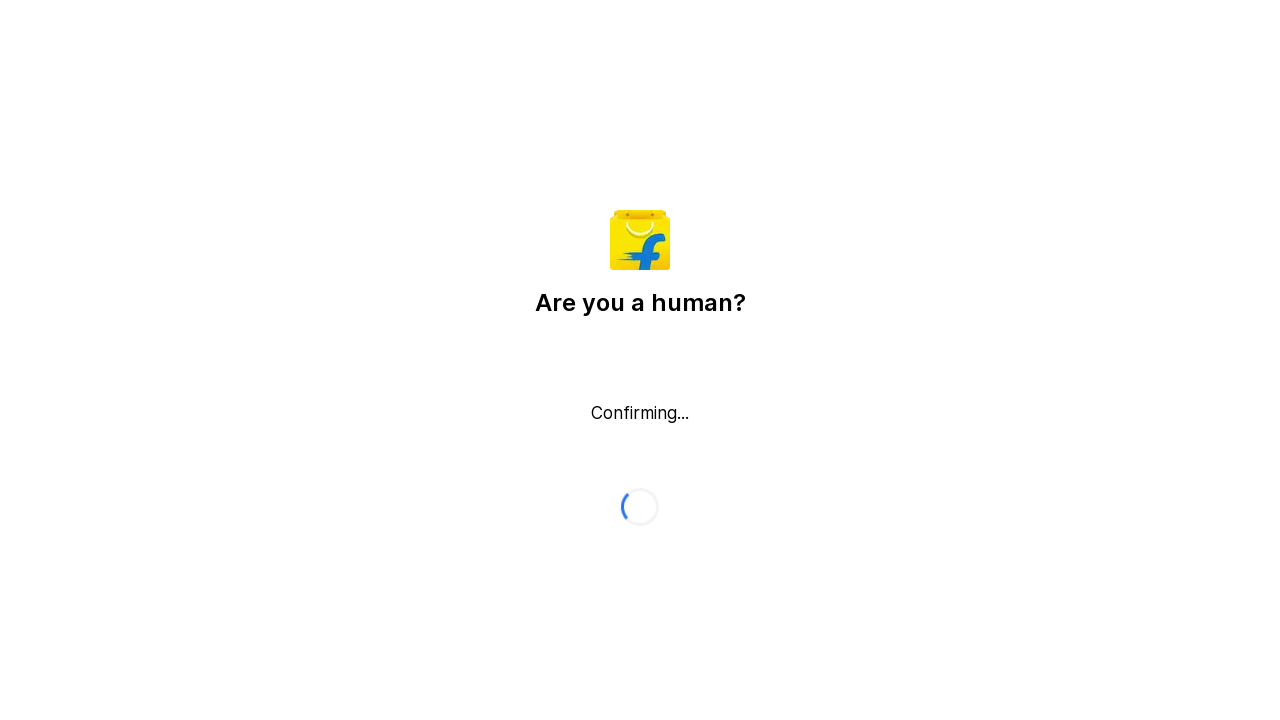